Tests browser back navigation after clicking a link

Starting URL: https://refactoring.guru/design-patterns/command

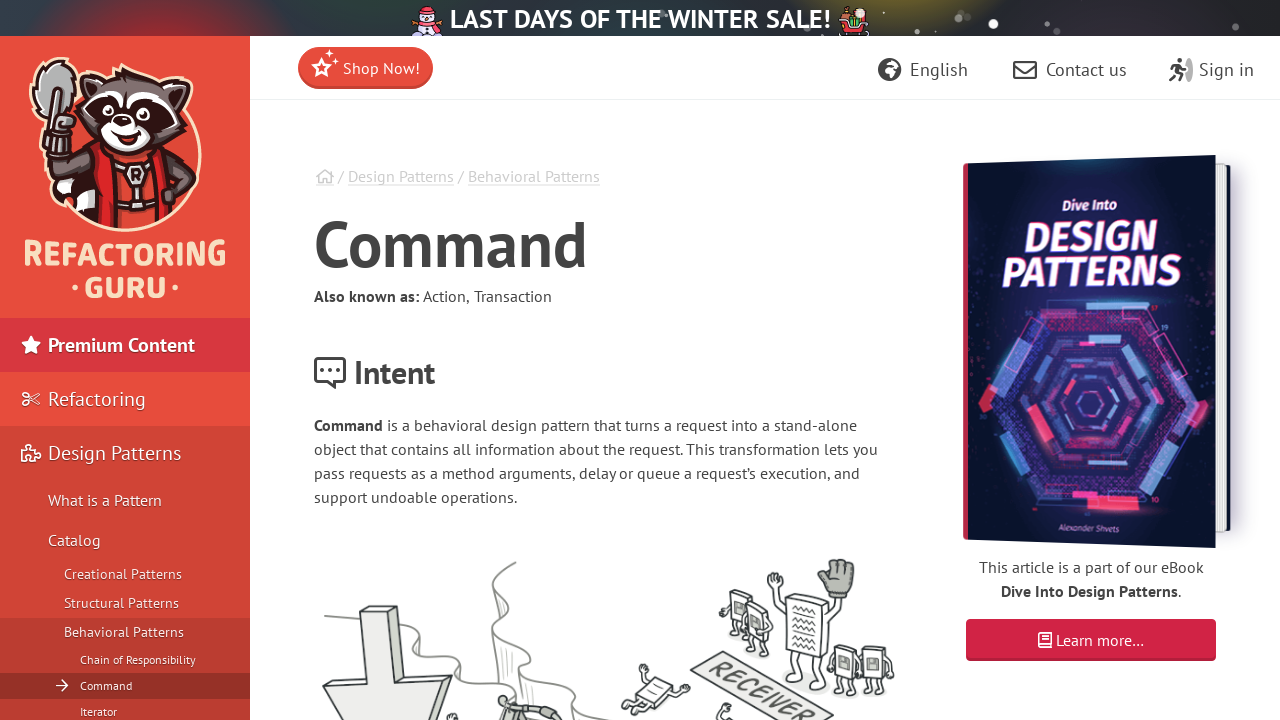

Navigated to Command design pattern page
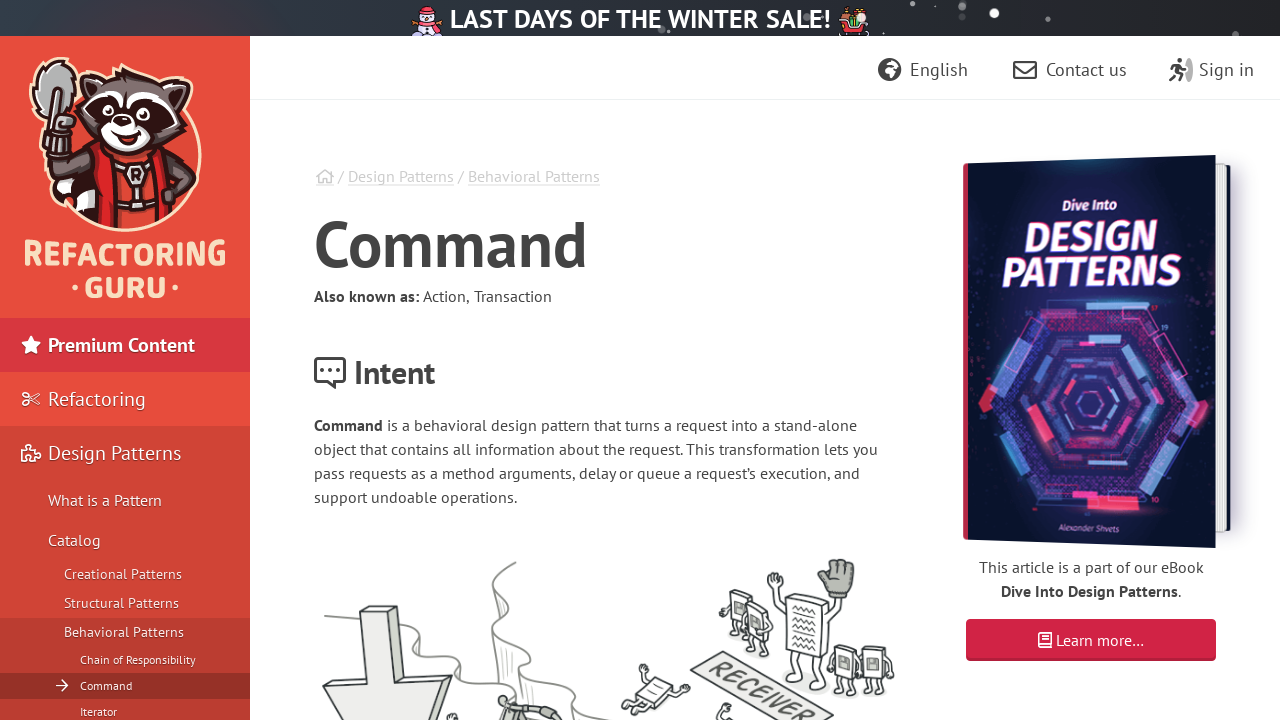

Clicked on design patterns link at (401, 176) on xpath=//a[@href='/design-patterns']
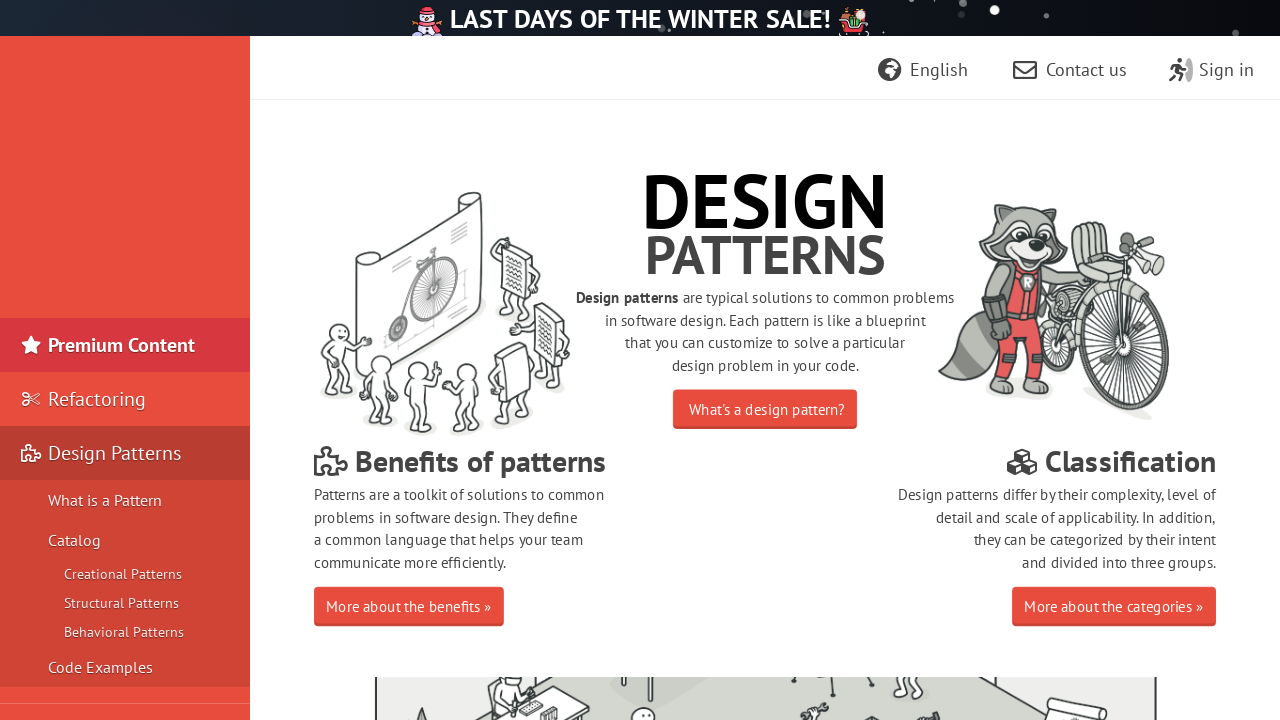

Navigated back to previous page
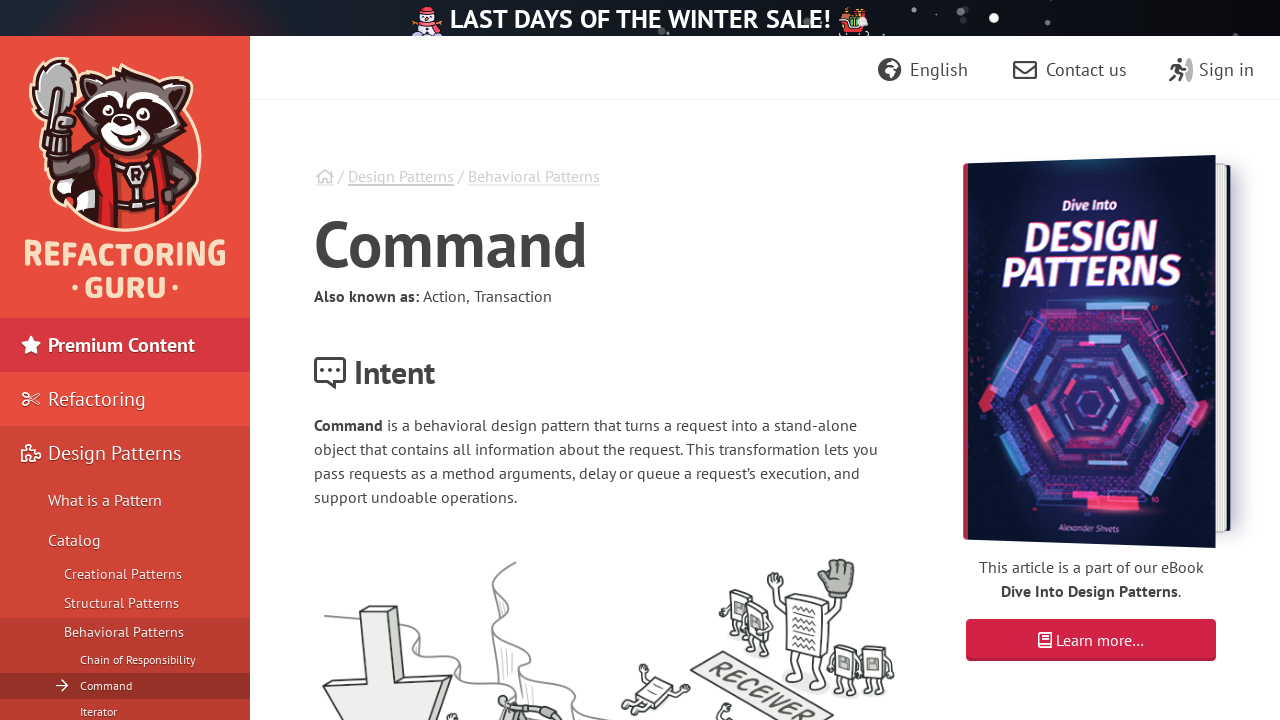

Verified we're back on Command design pattern page
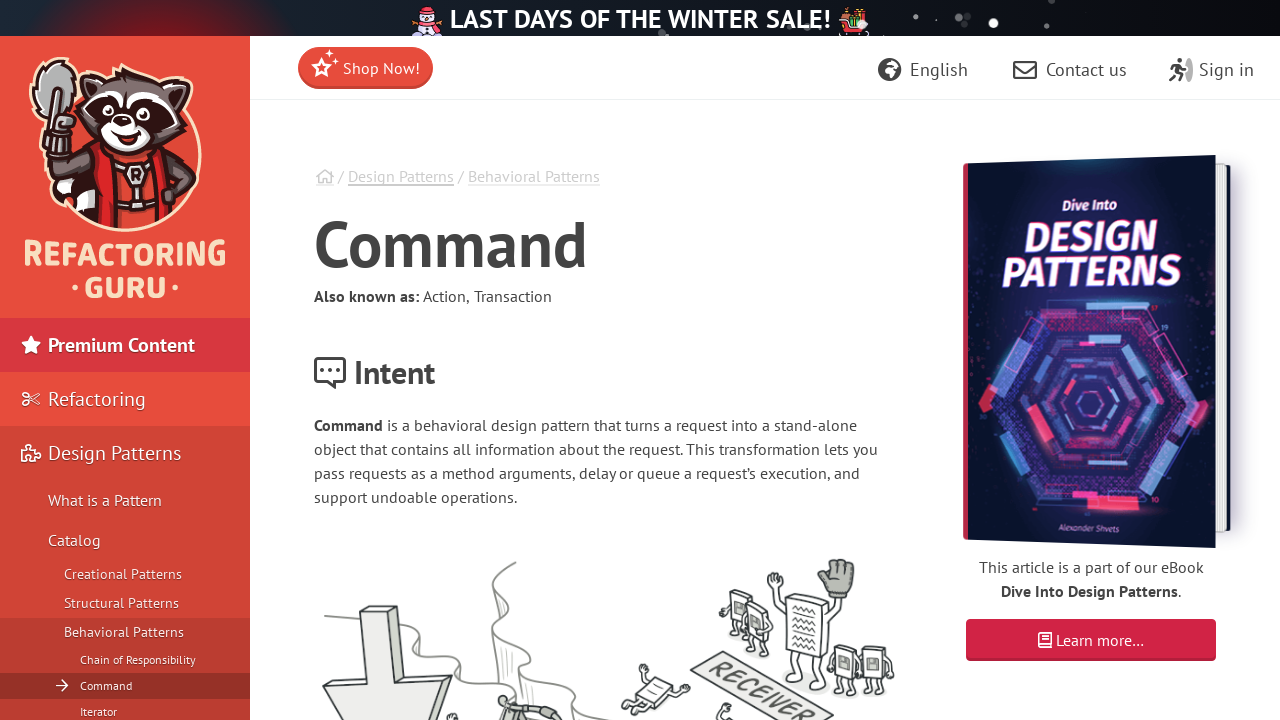

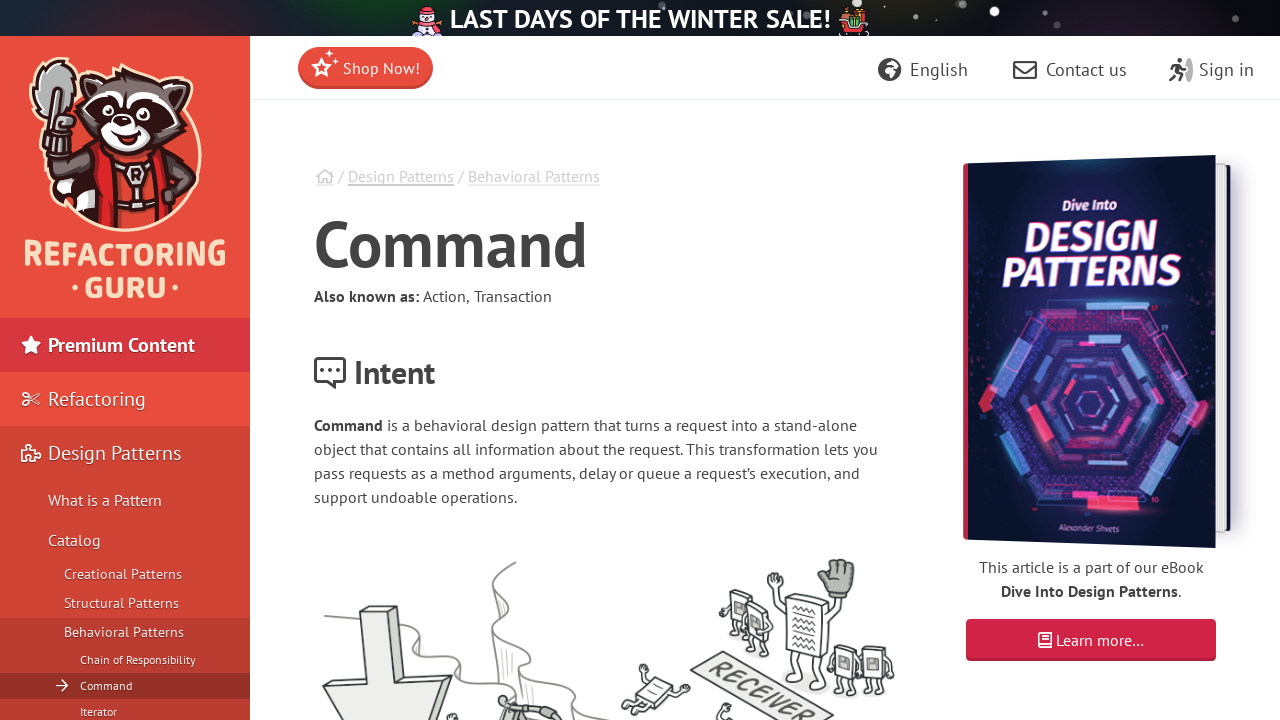